Tests click and drag selection by clicking and holding from item 1 to item 4

Starting URL: https://automationfc.github.io/jquery-selectable/

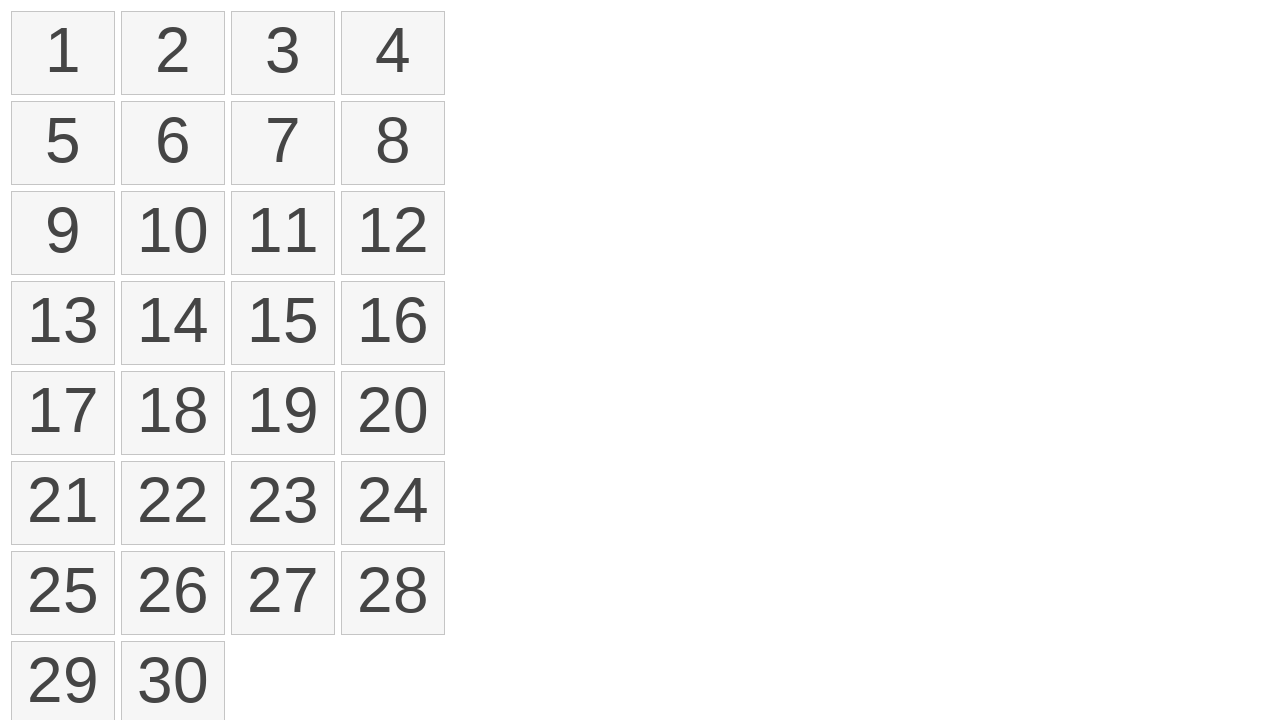

Located item 1 element
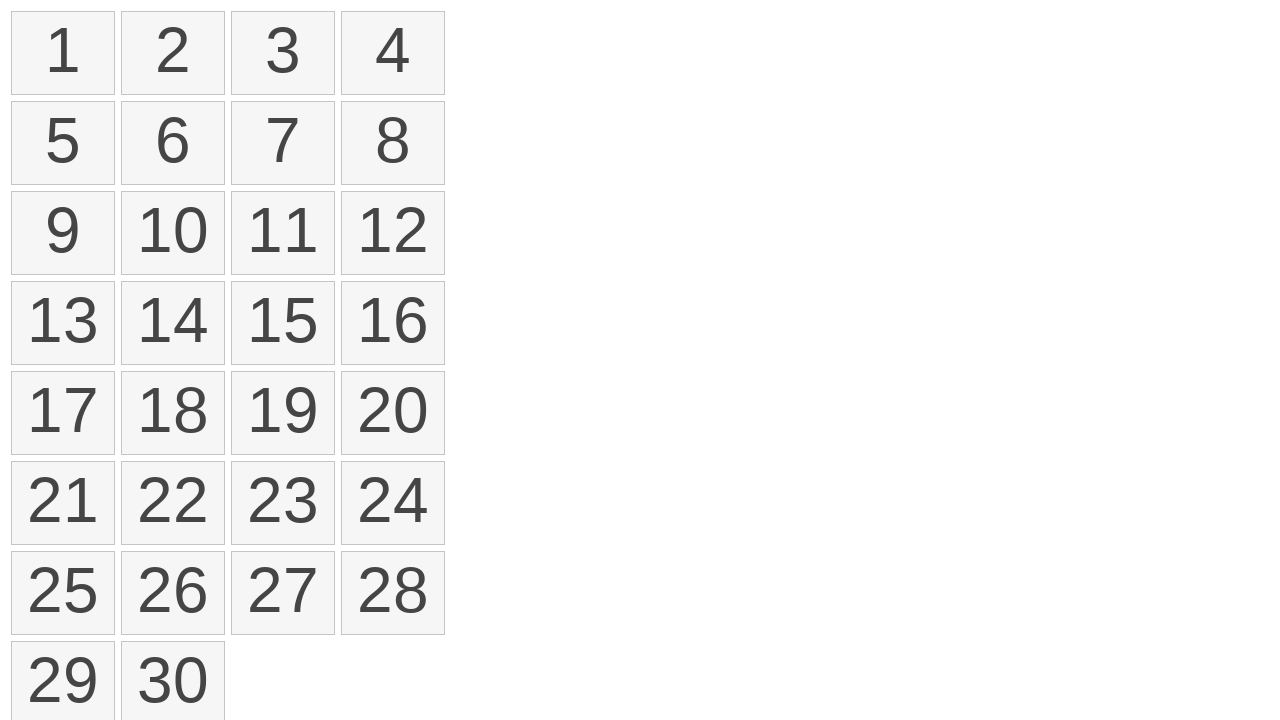

Located item 4 element
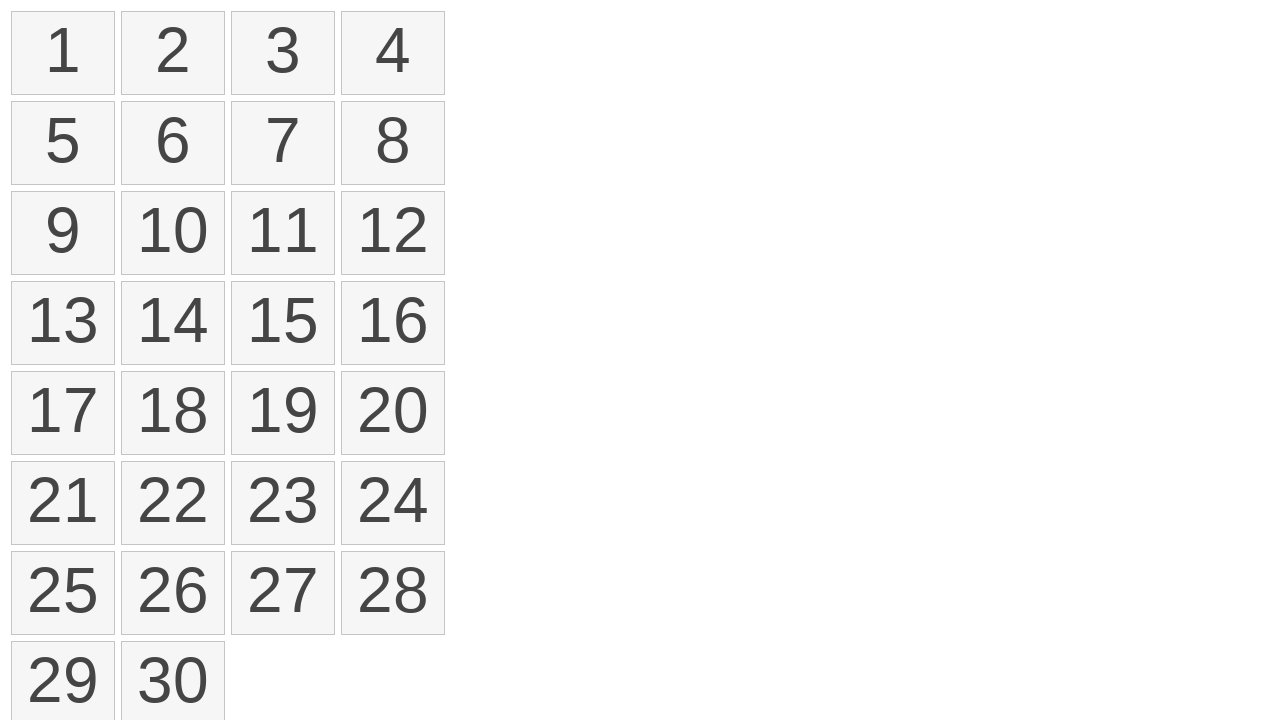

Moved mouse to center of item 1 at (63, 53)
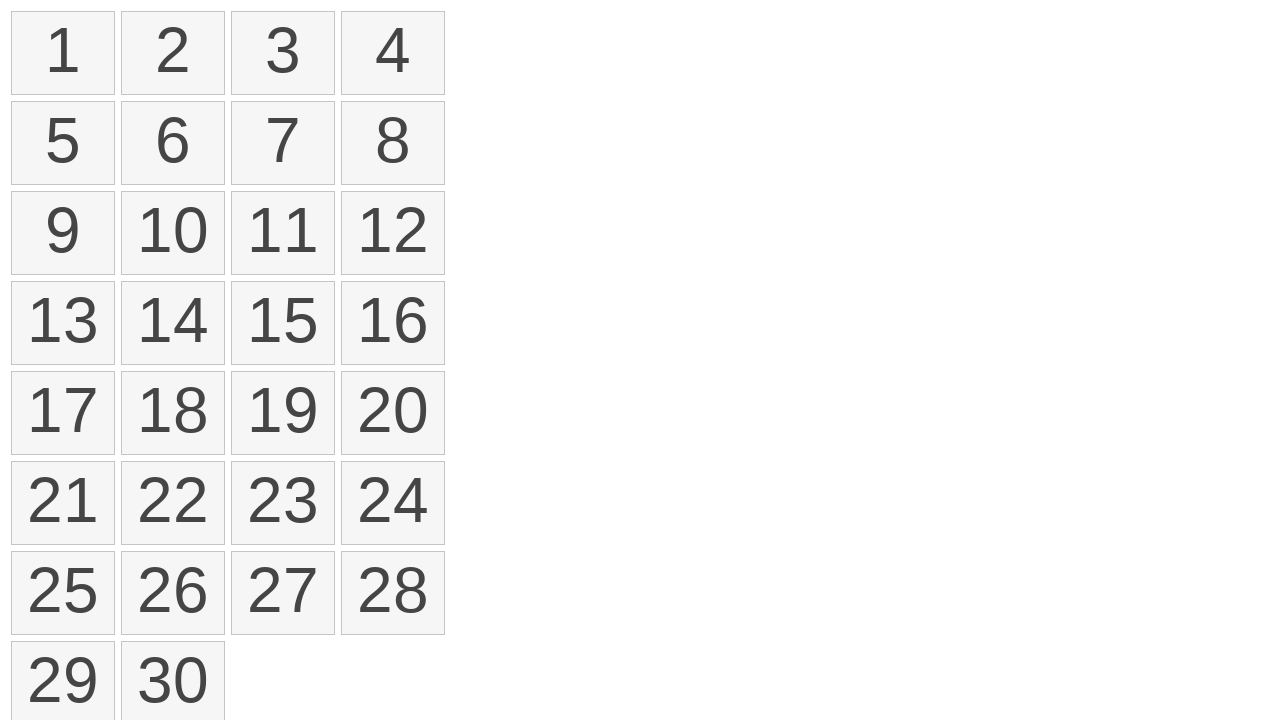

Pressed mouse button down on item 1 at (63, 53)
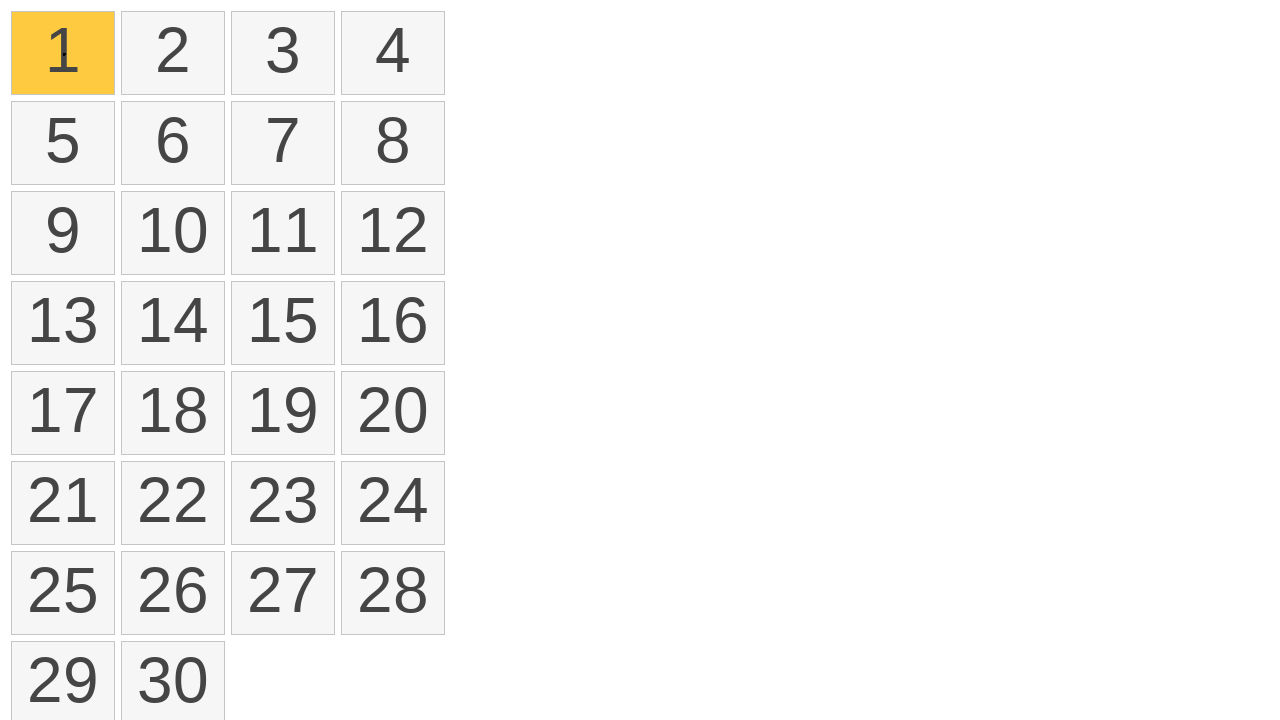

Dragged mouse to center of item 4 while holding button down at (393, 53)
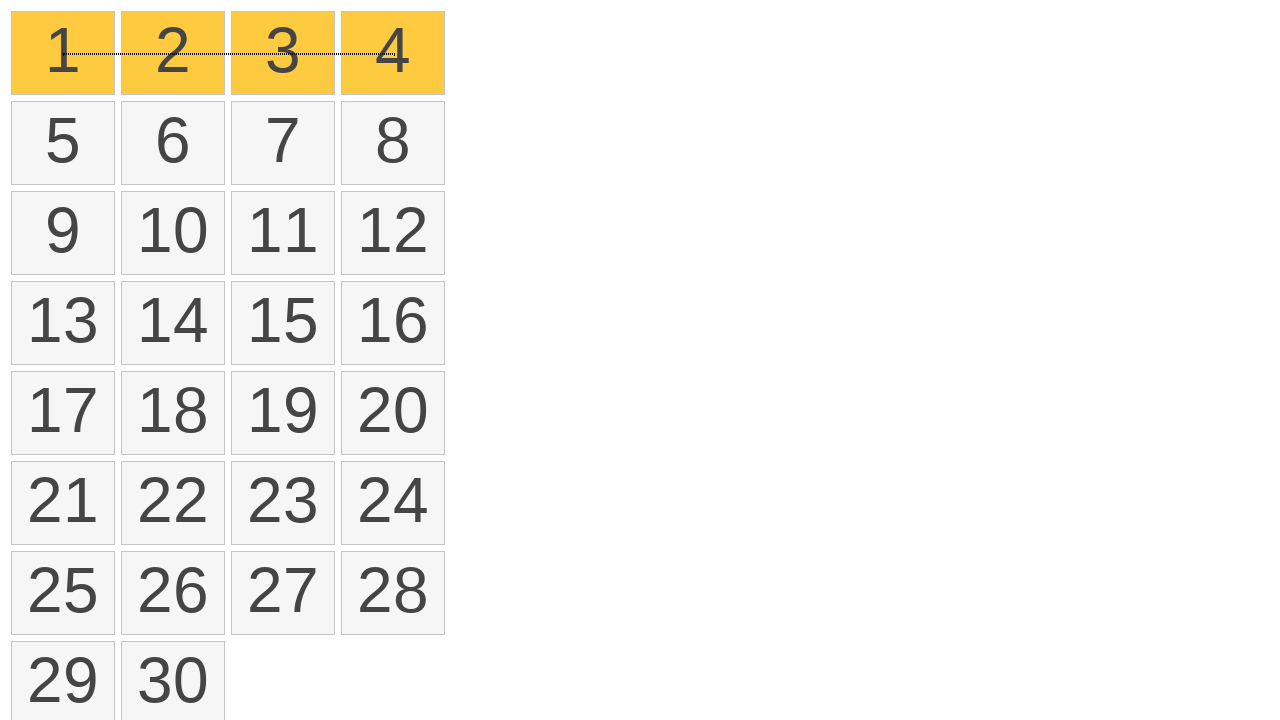

Released mouse button to complete drag selection from item 1 to item 4 at (393, 53)
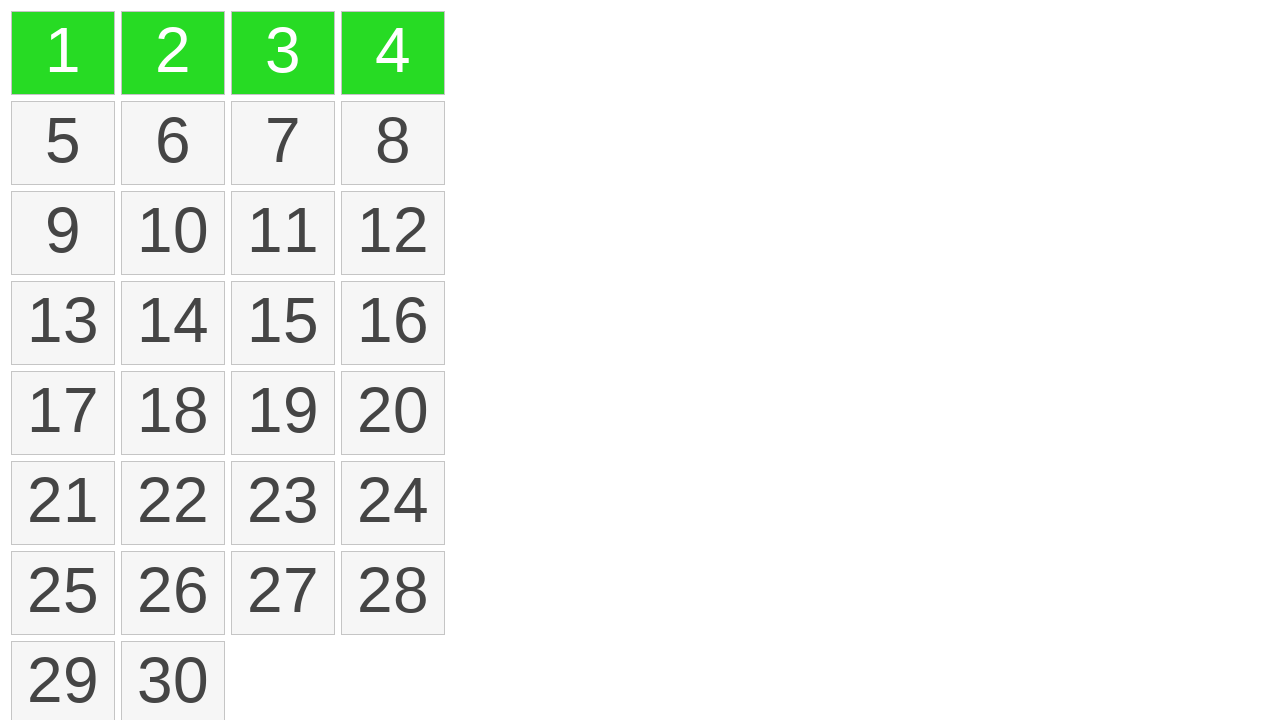

Counted selected items
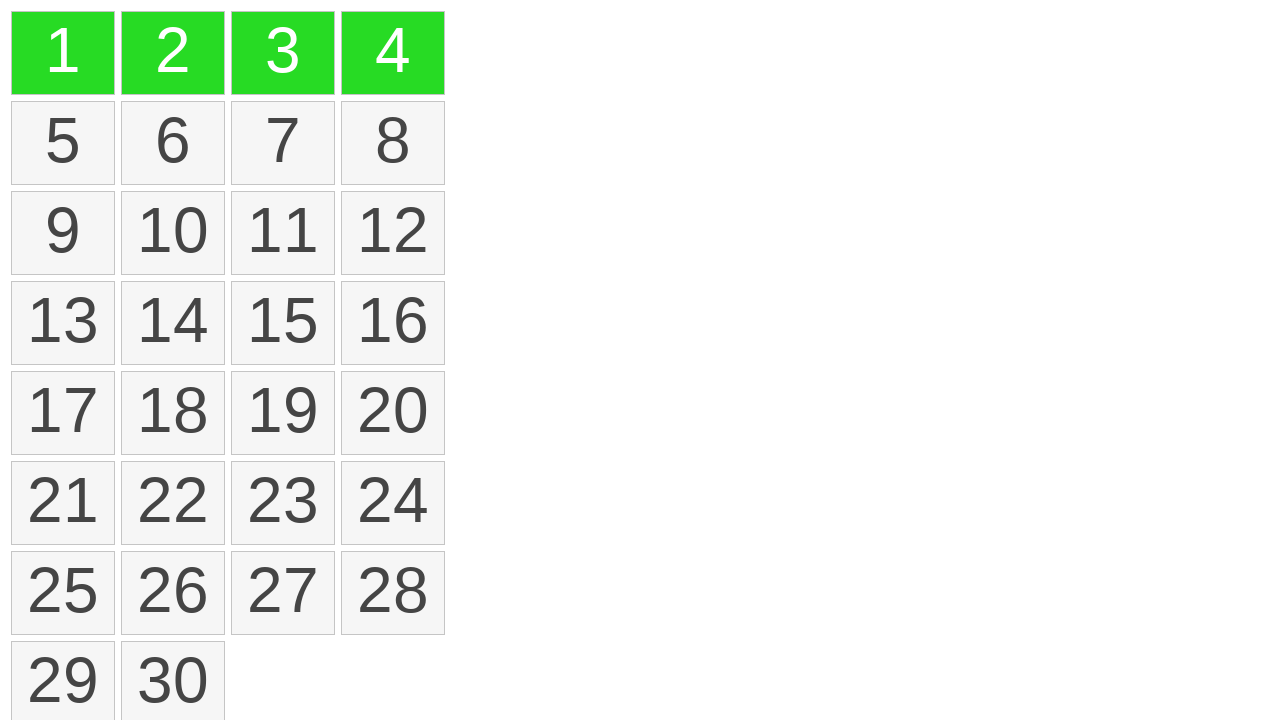

Asserted that 4 items are selected
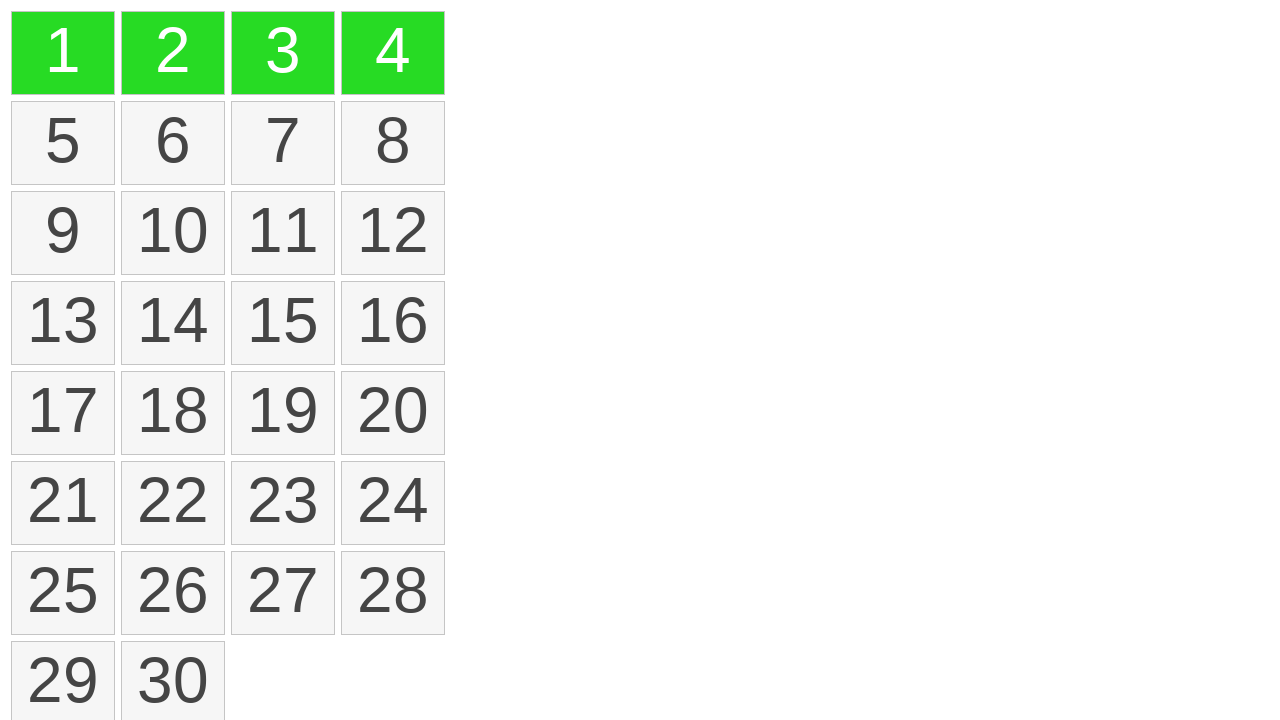

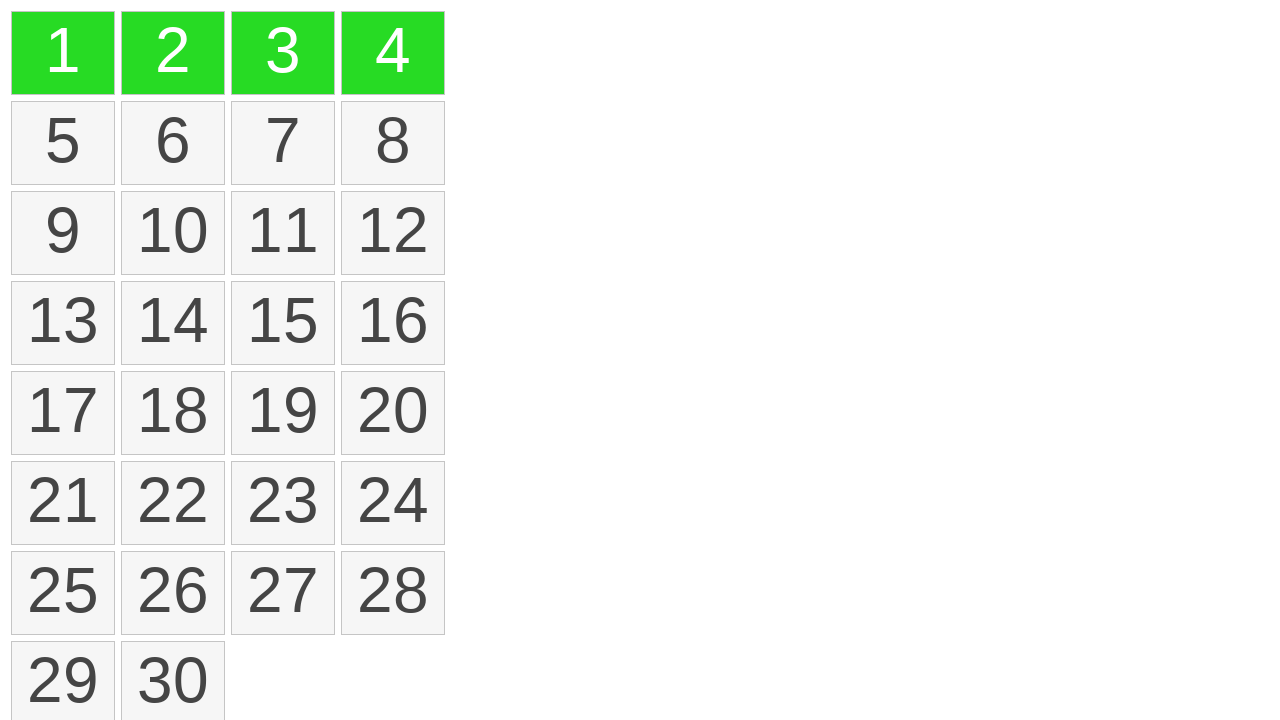